Tests autocomplete field functionality by typing a partial query and using keyboard navigation (arrow keys) to select from the suggestions dropdown.

Starting URL: http://qaclickacademy.com/practice.php

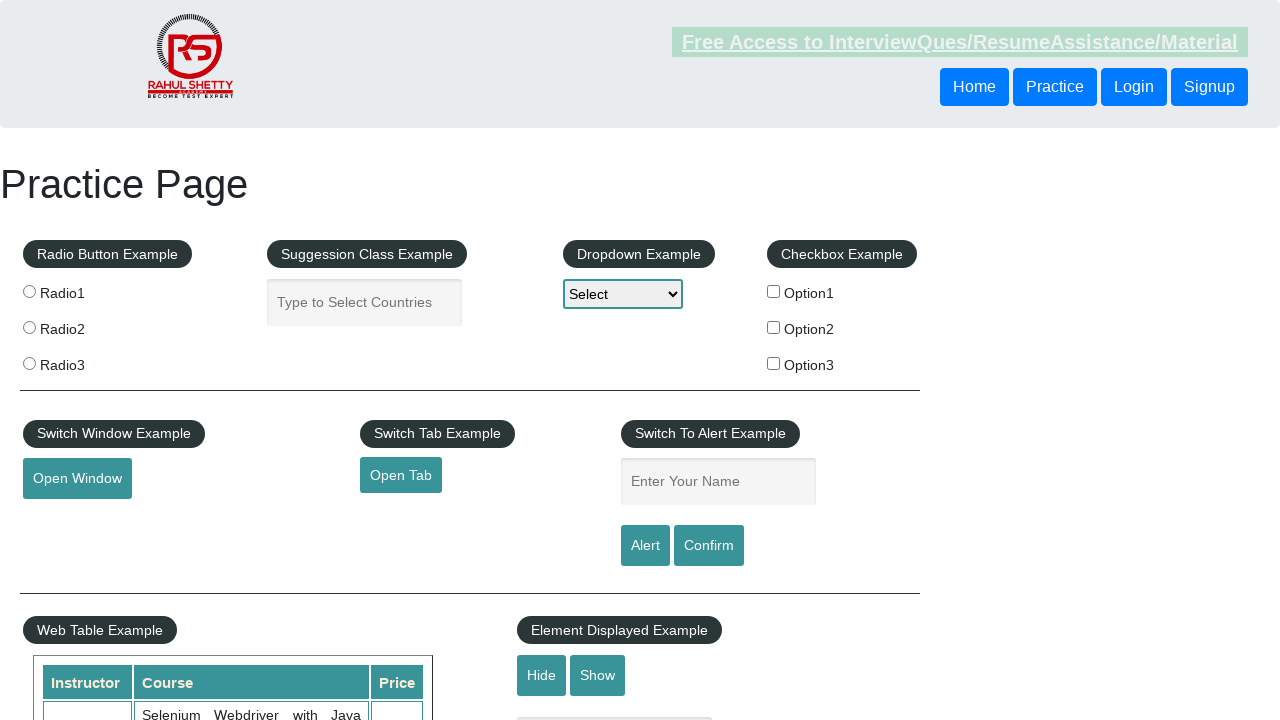

Filled autocomplete field with 'ind' to trigger suggestions on #autocomplete
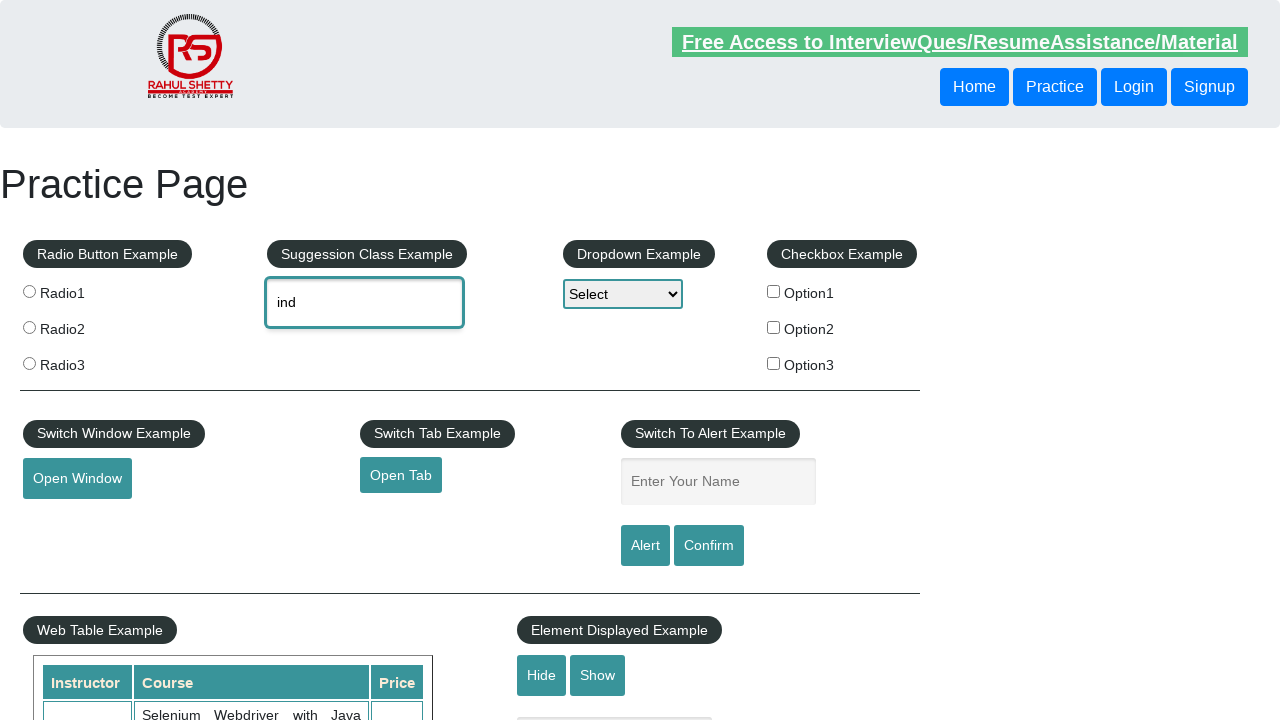

Waited 2000ms for autocomplete suggestions to appear
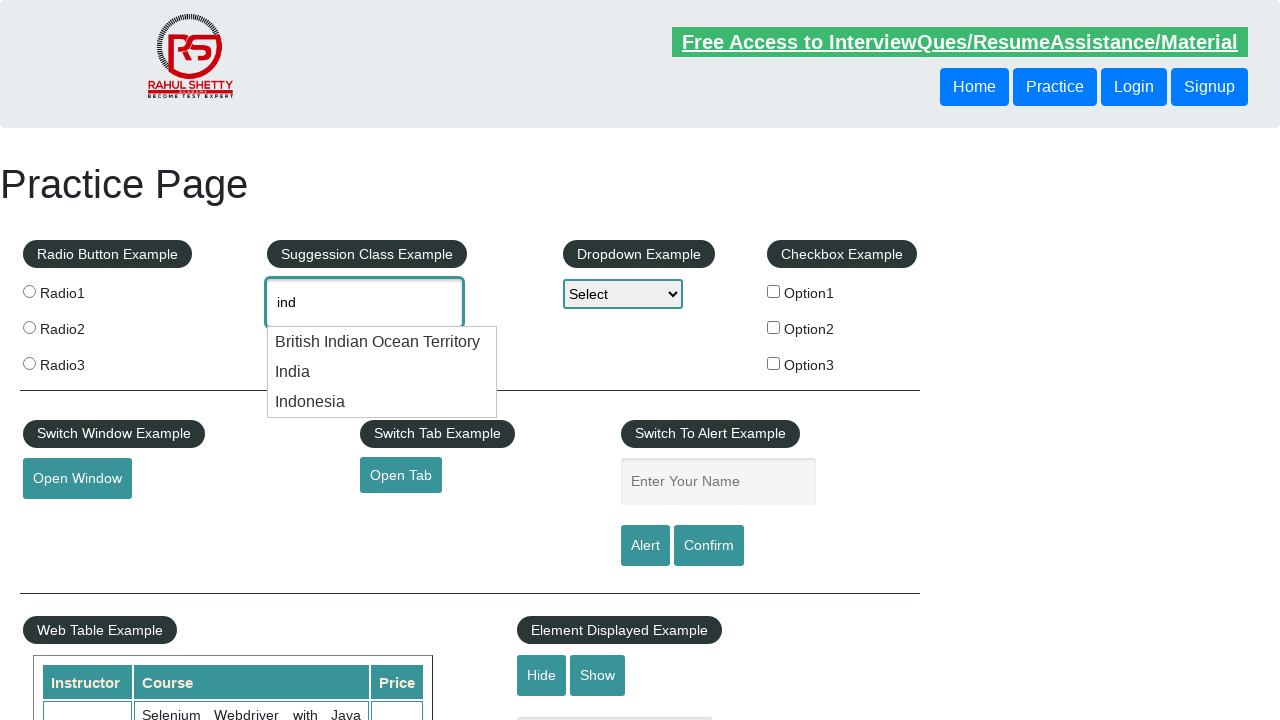

Pressed ArrowDown to navigate to first suggestion on #autocomplete
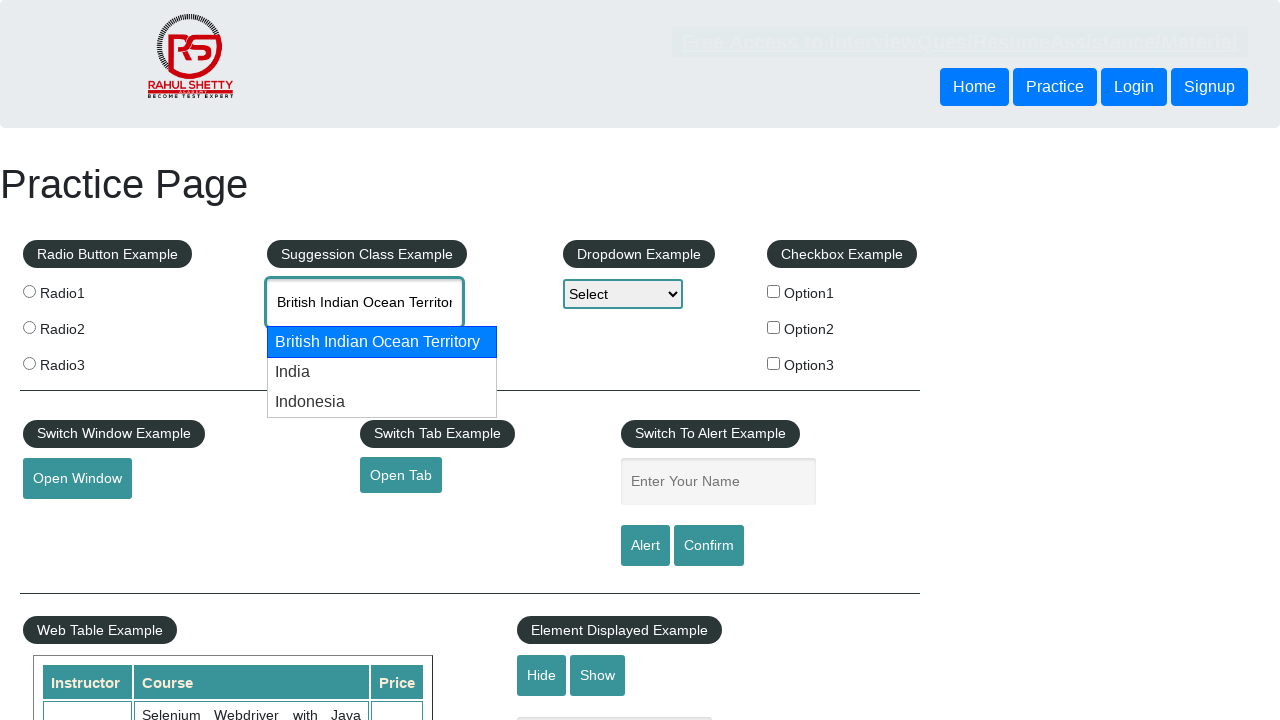

Pressed ArrowDown to navigate to second suggestion on #autocomplete
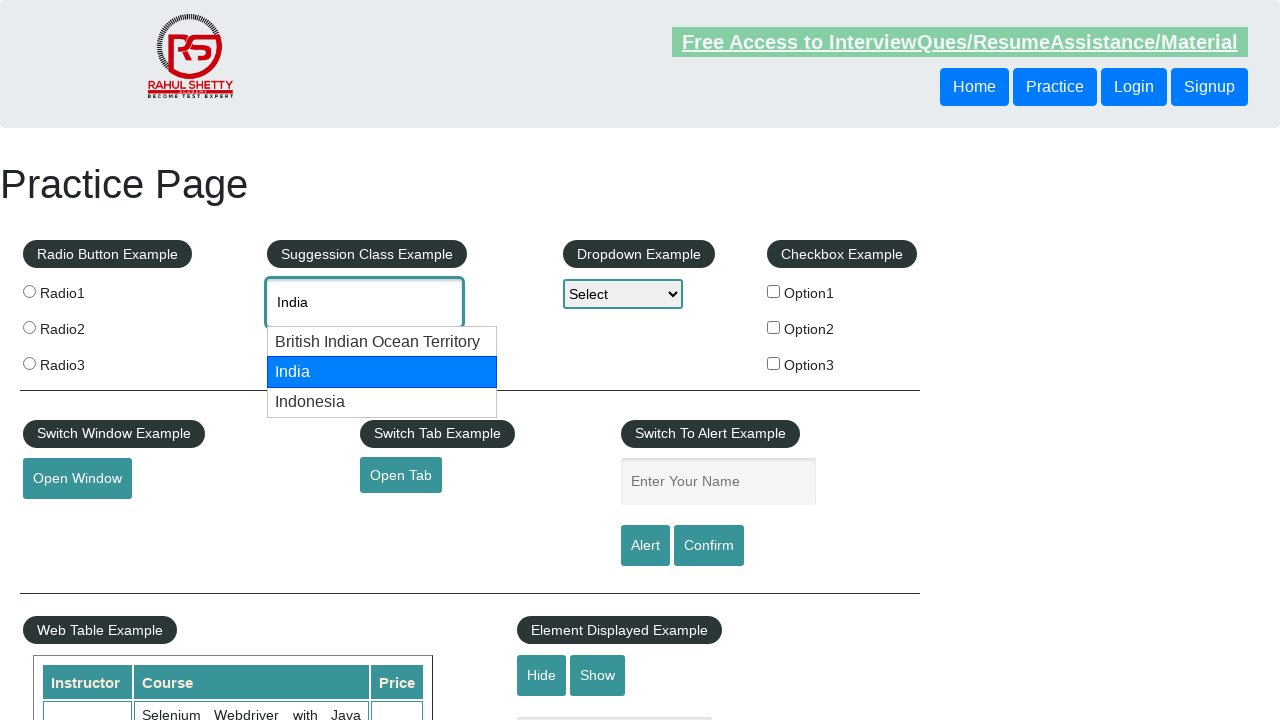

Waited 500ms to observe the selected suggestion
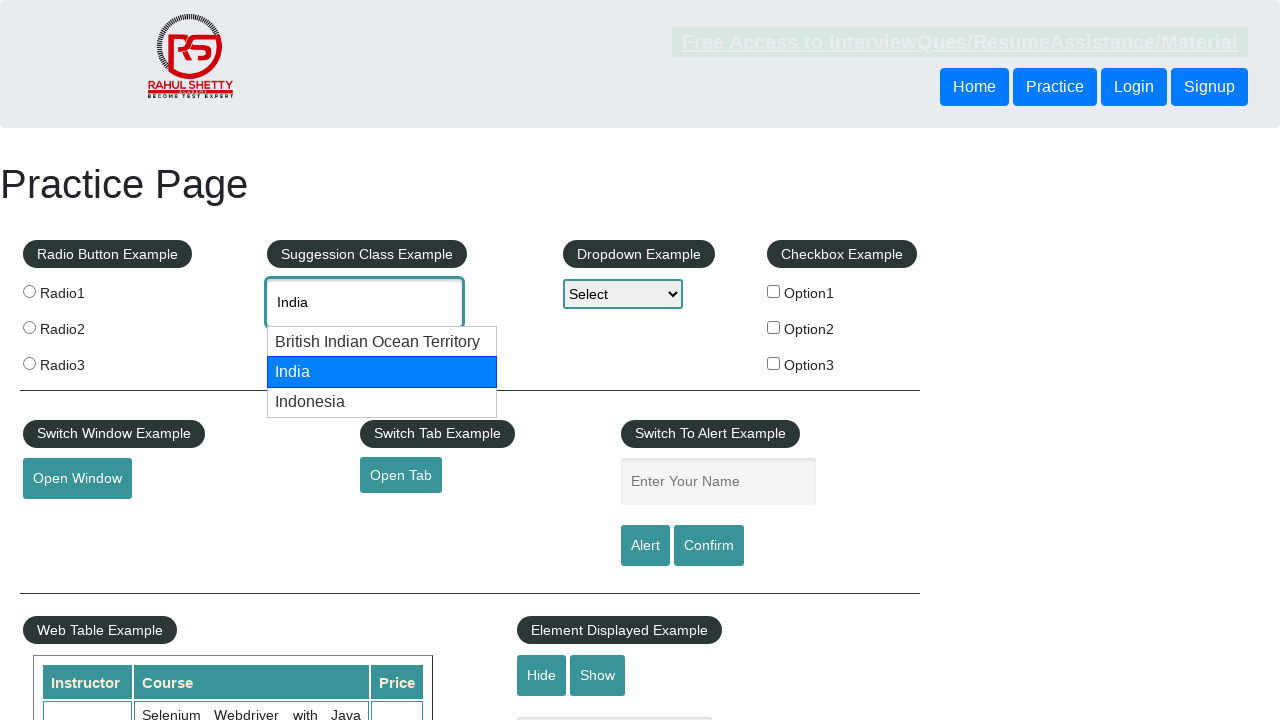

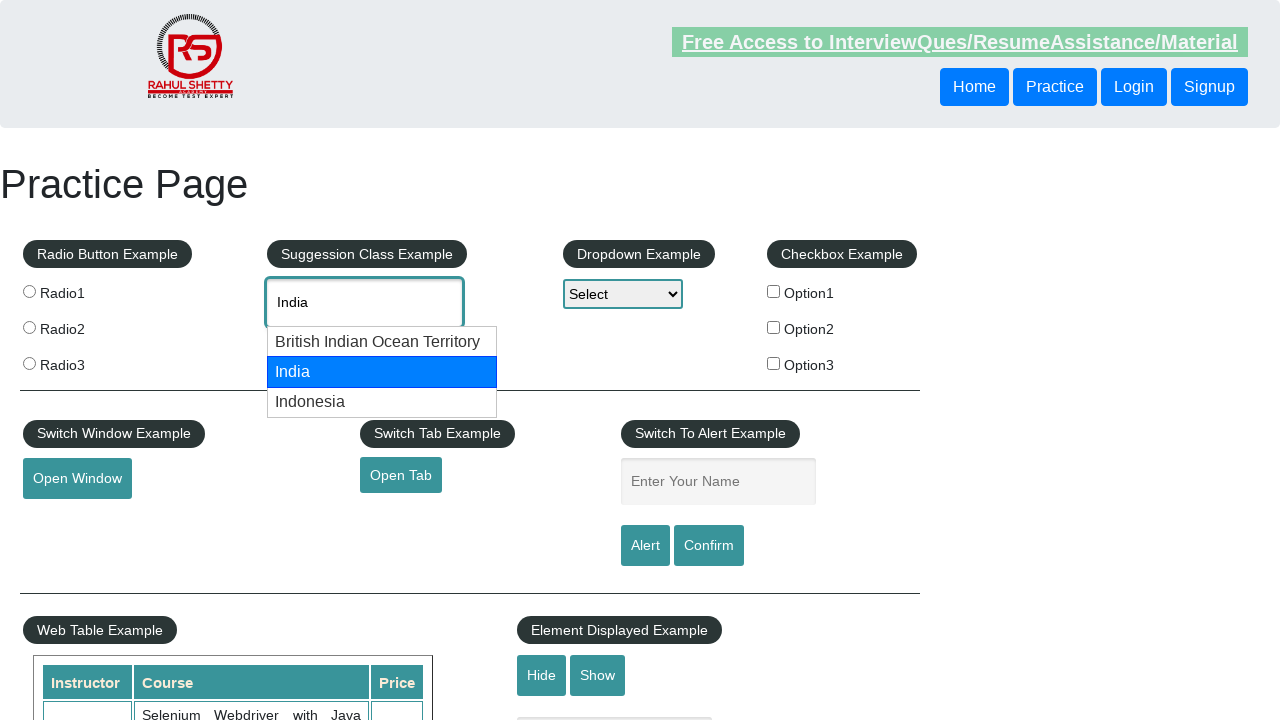